Tests checkbox functionality by checking if each checkbox is selected and clicking it if not selected, ensuring both checkboxes end up in a checked state.

Starting URL: https://the-internet.herokuapp.com/checkboxes

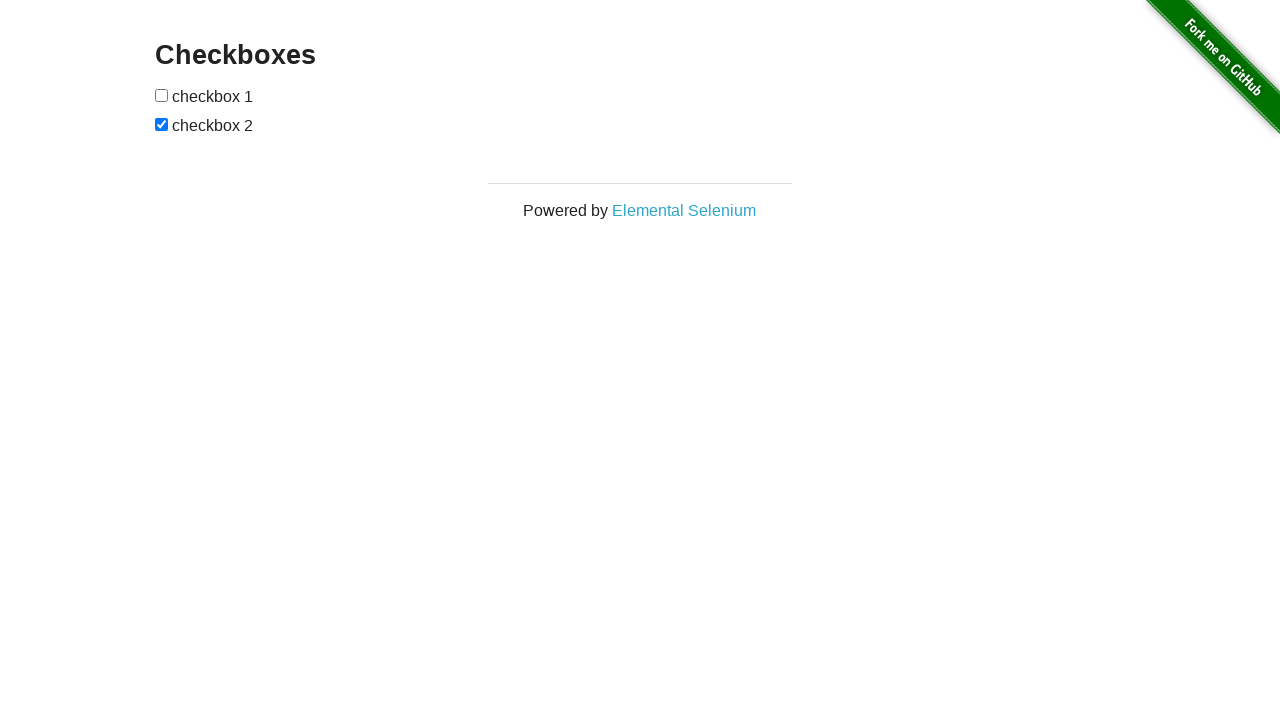

Navigated to checkbox test page
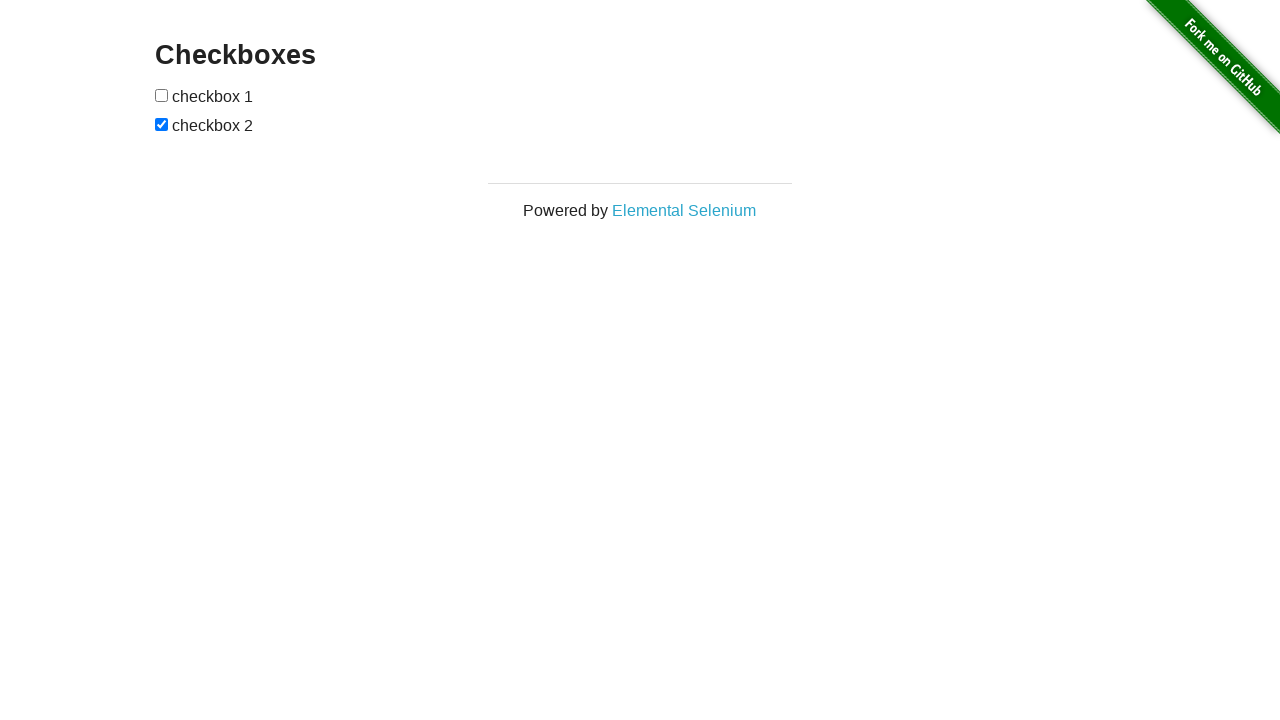

Located first checkbox element
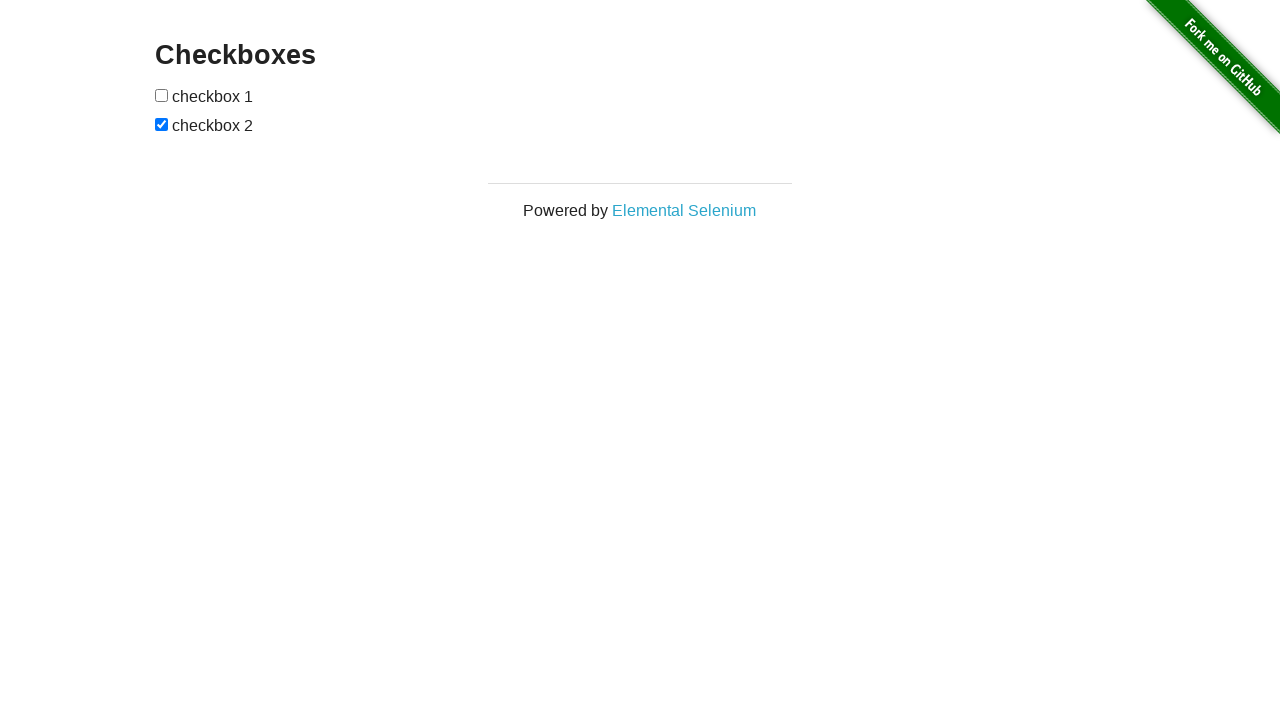

Verified first checkbox is not checked
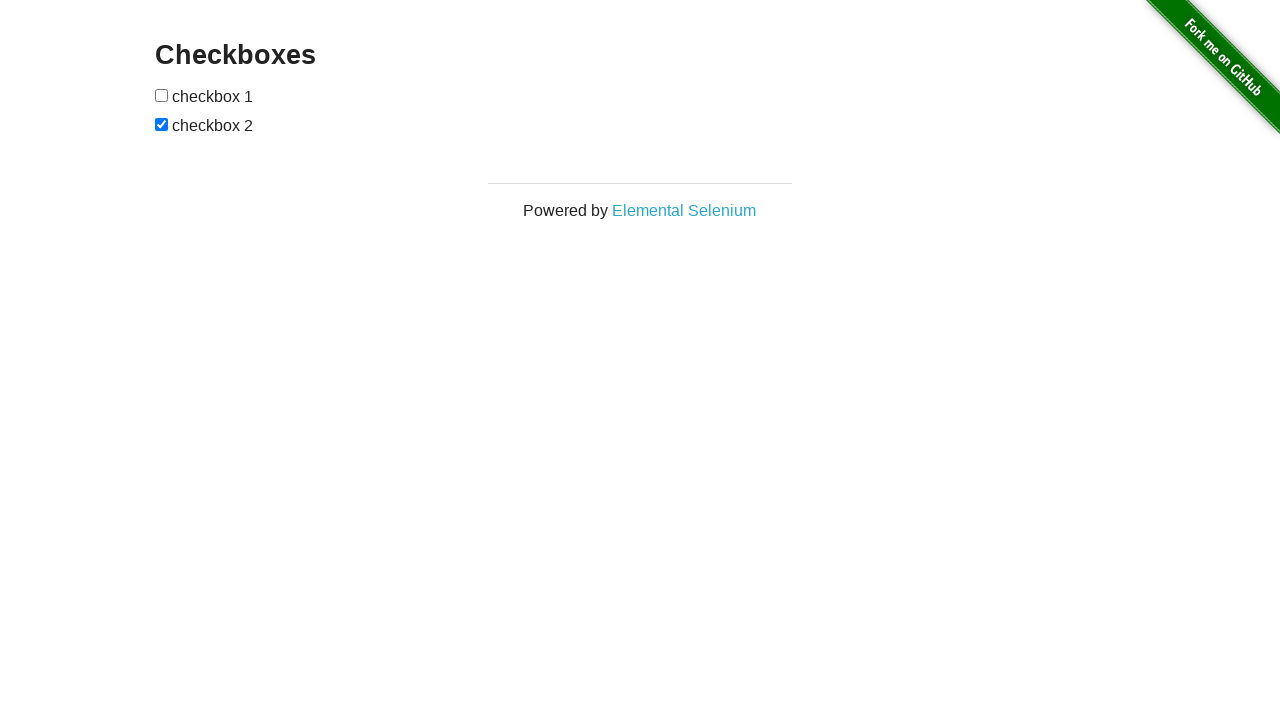

Clicked first checkbox to select it at (162, 95) on (//input[@type='checkbox'])[1]
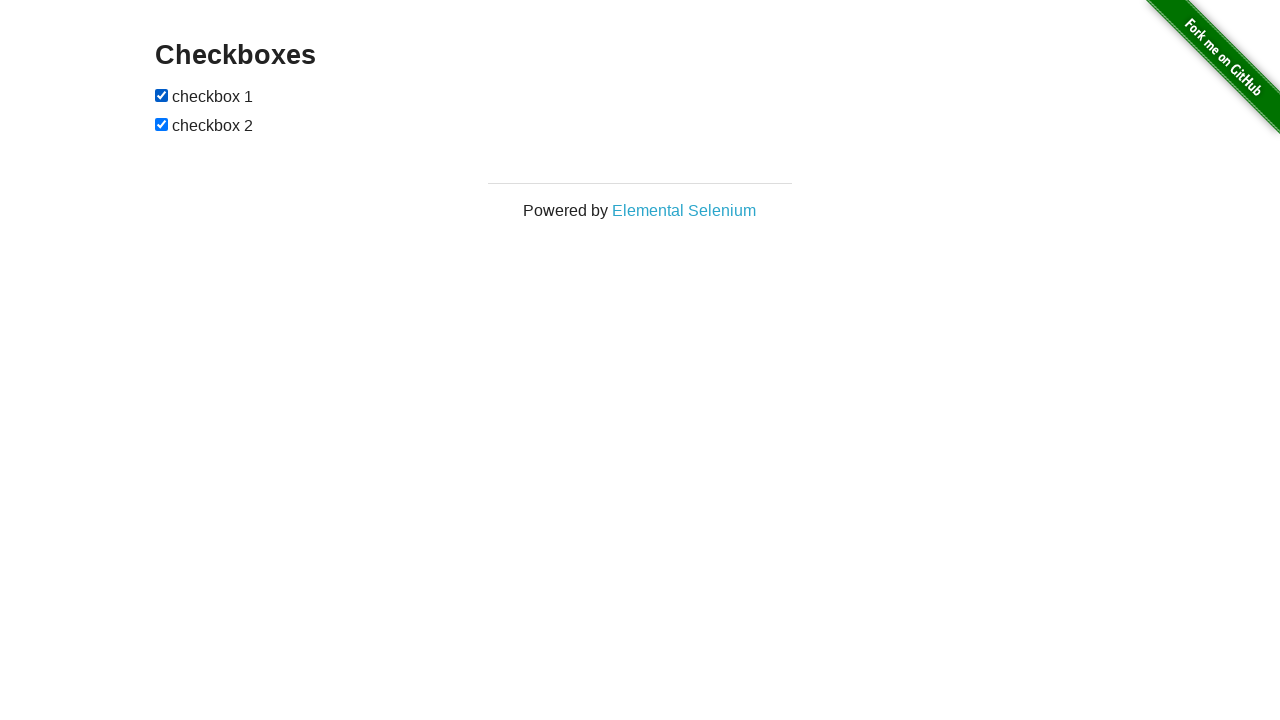

Located second checkbox element
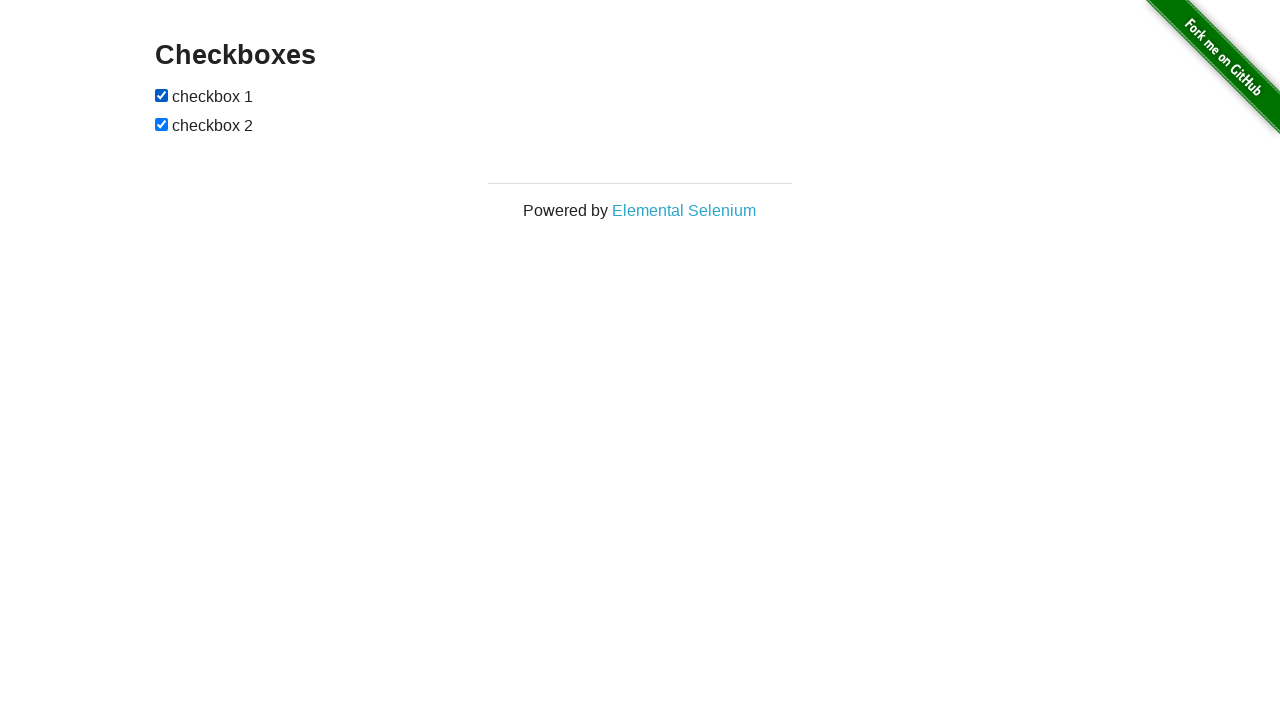

Second checkbox is already checked
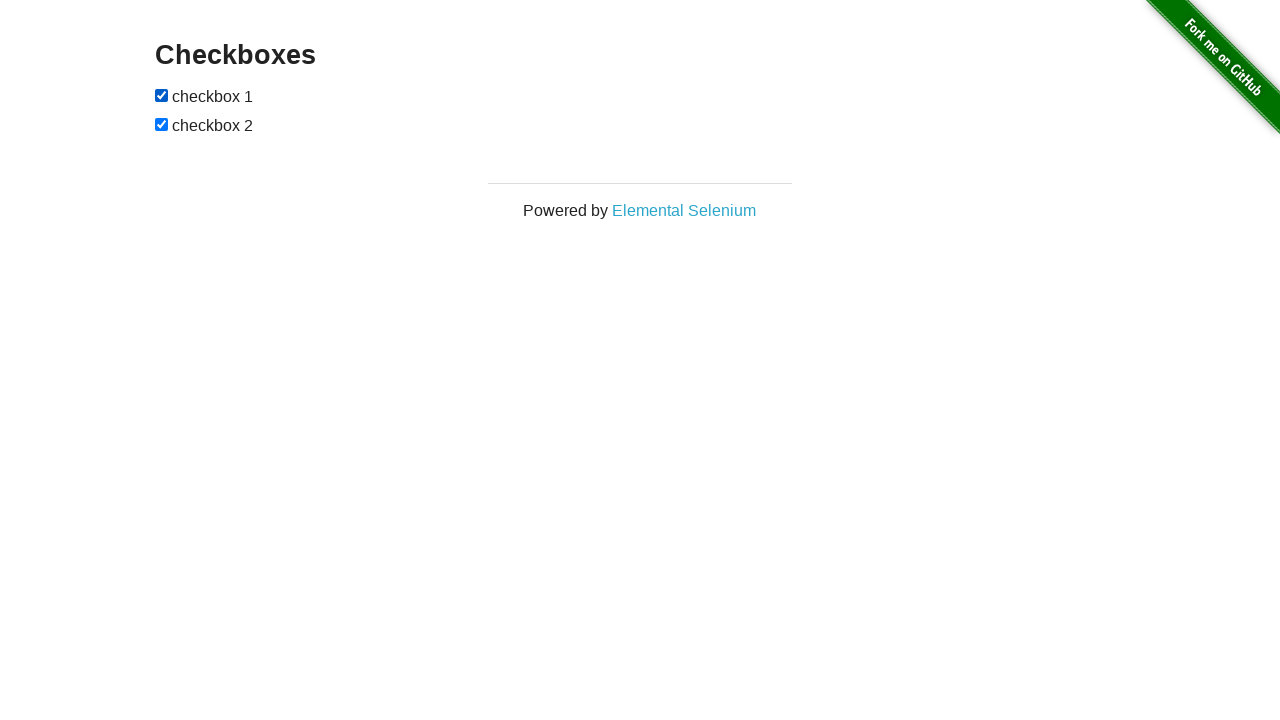

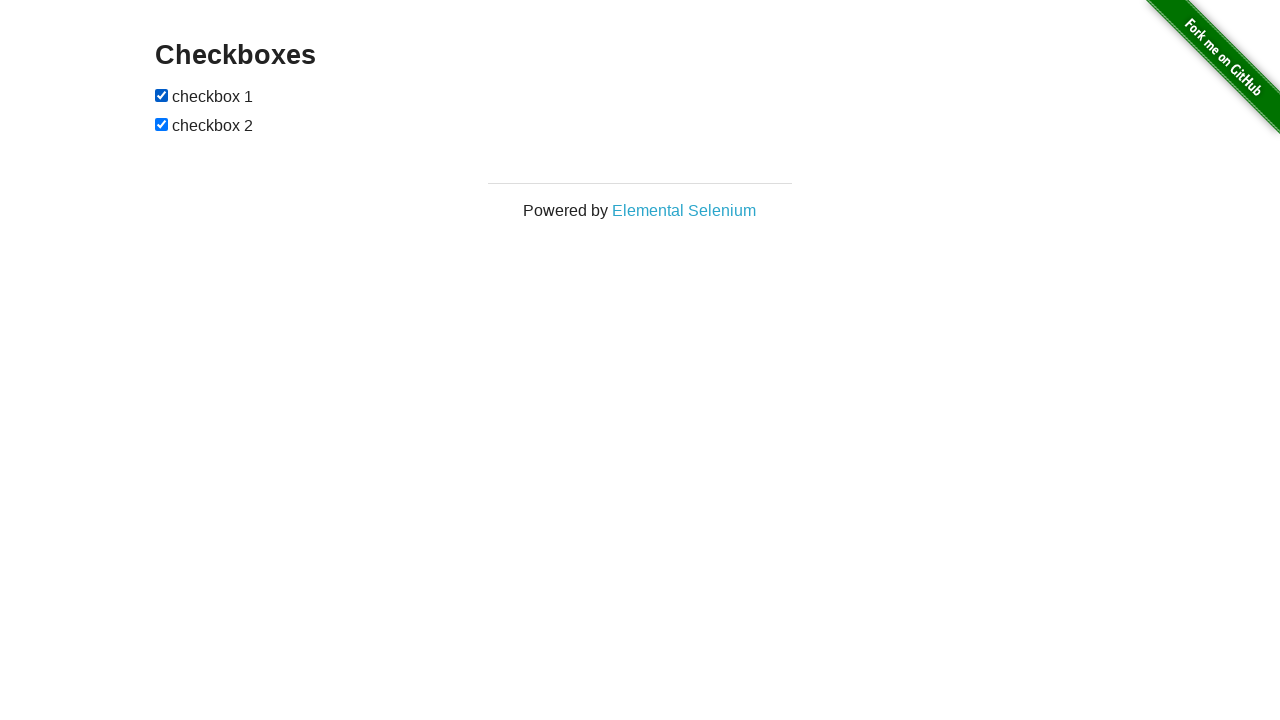